Tests static dropdown selection by index and verifies the selected option text

Starting URL: https://rahulshettyacademy.com/dropdownsPractise/

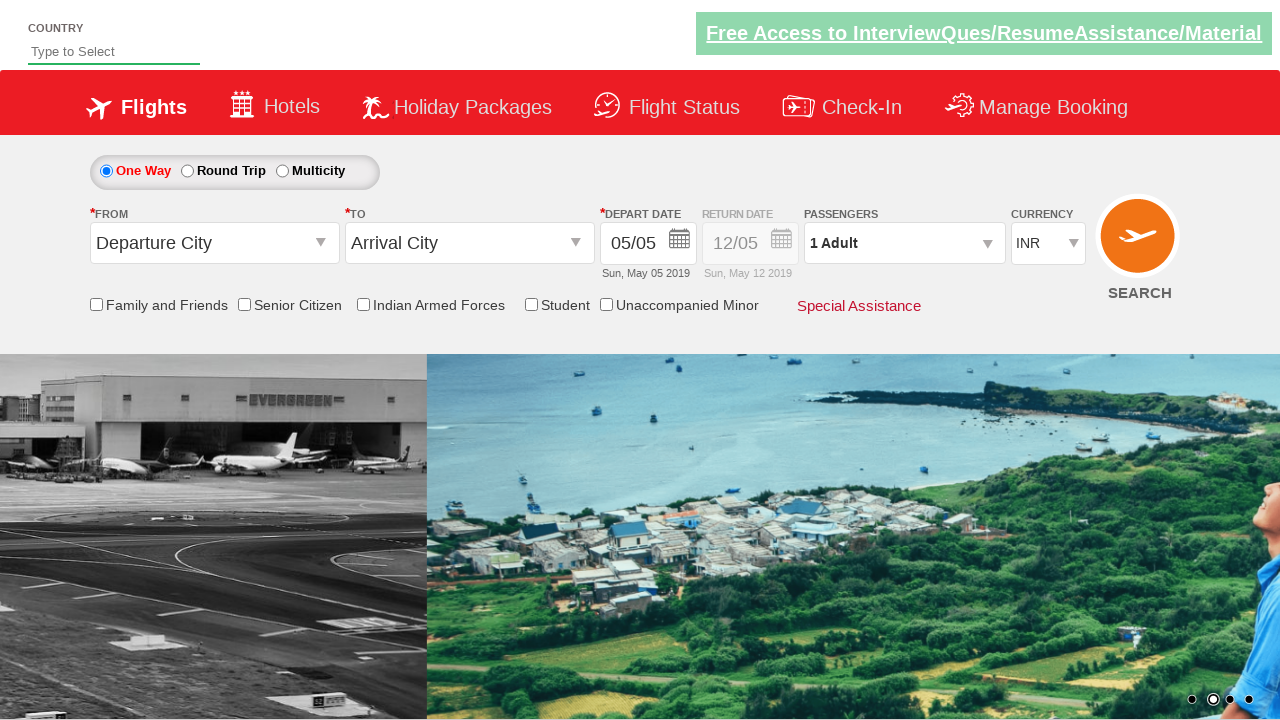

Selected currency dropdown option at index 3 on #ctl00_mainContent_DropDownListCurrency
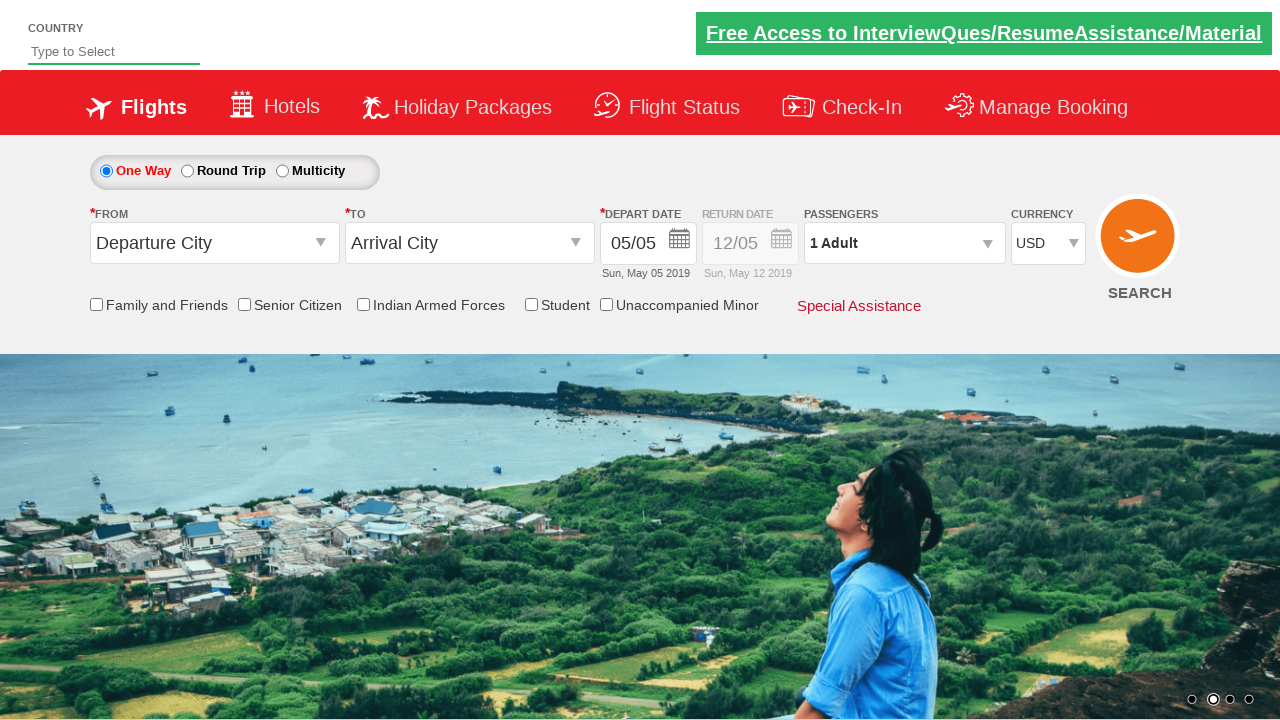

Retrieved selected dropdown text: USD
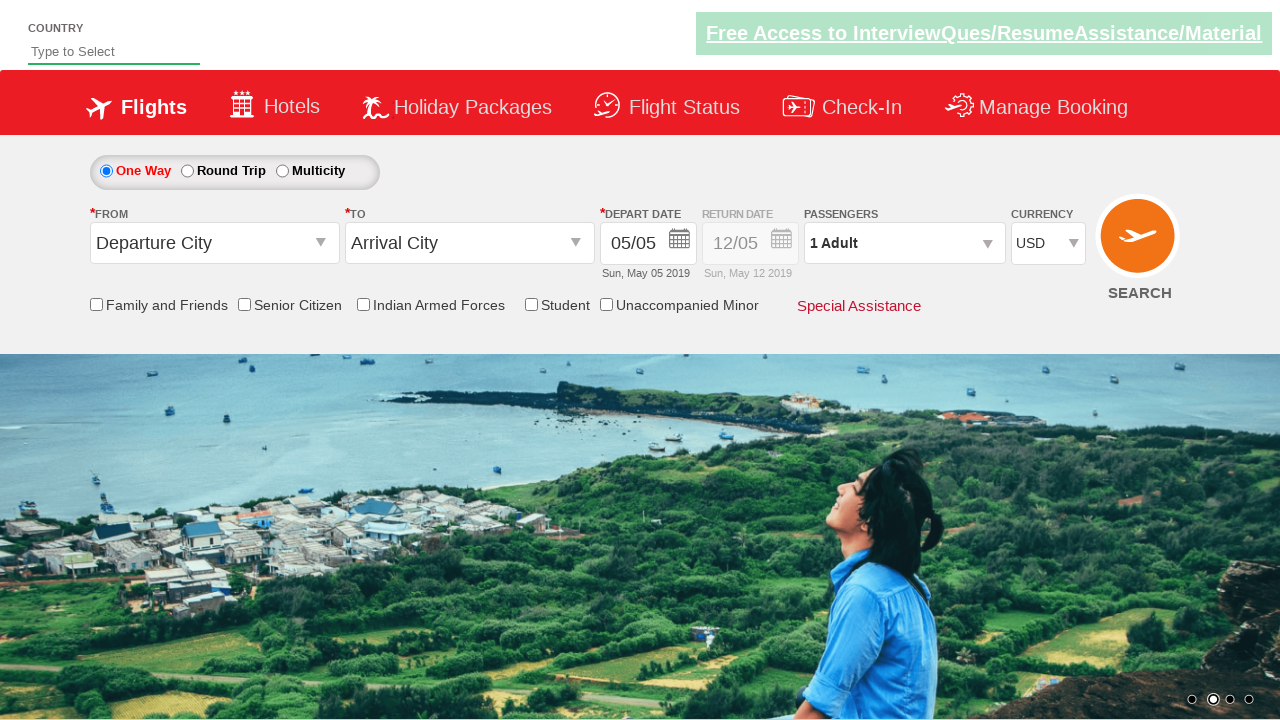

Printed selected option text to console
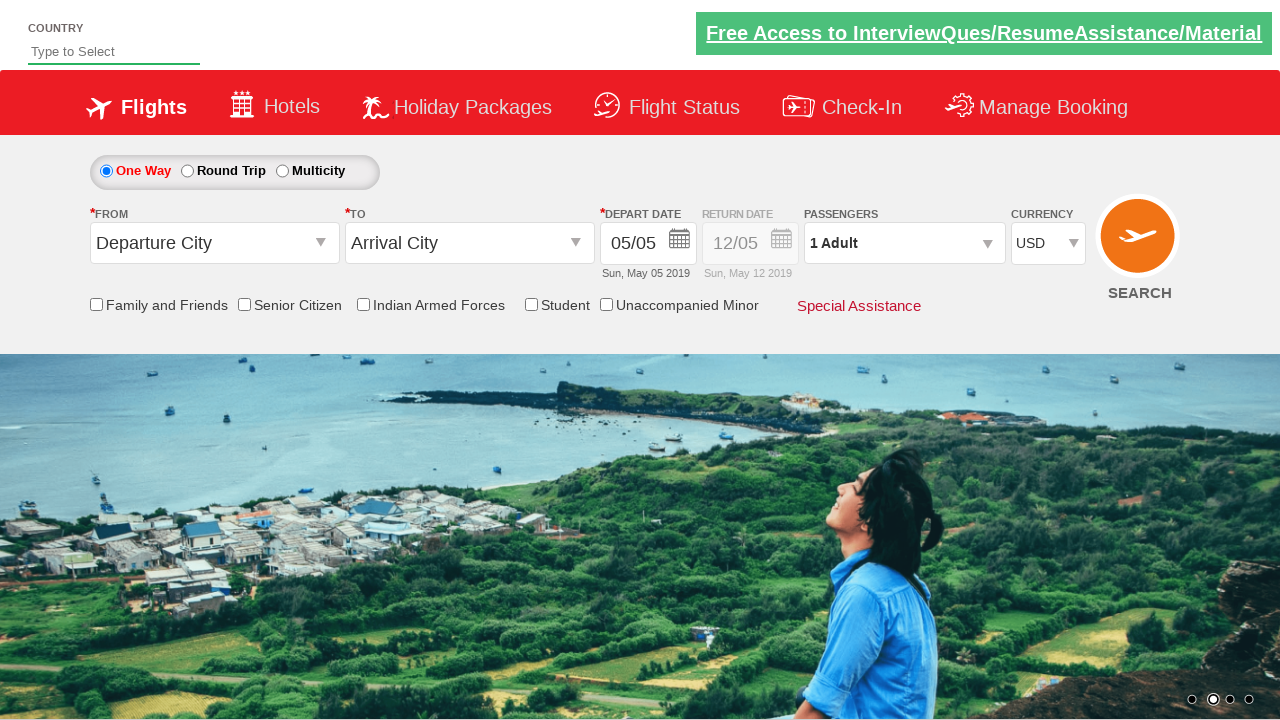

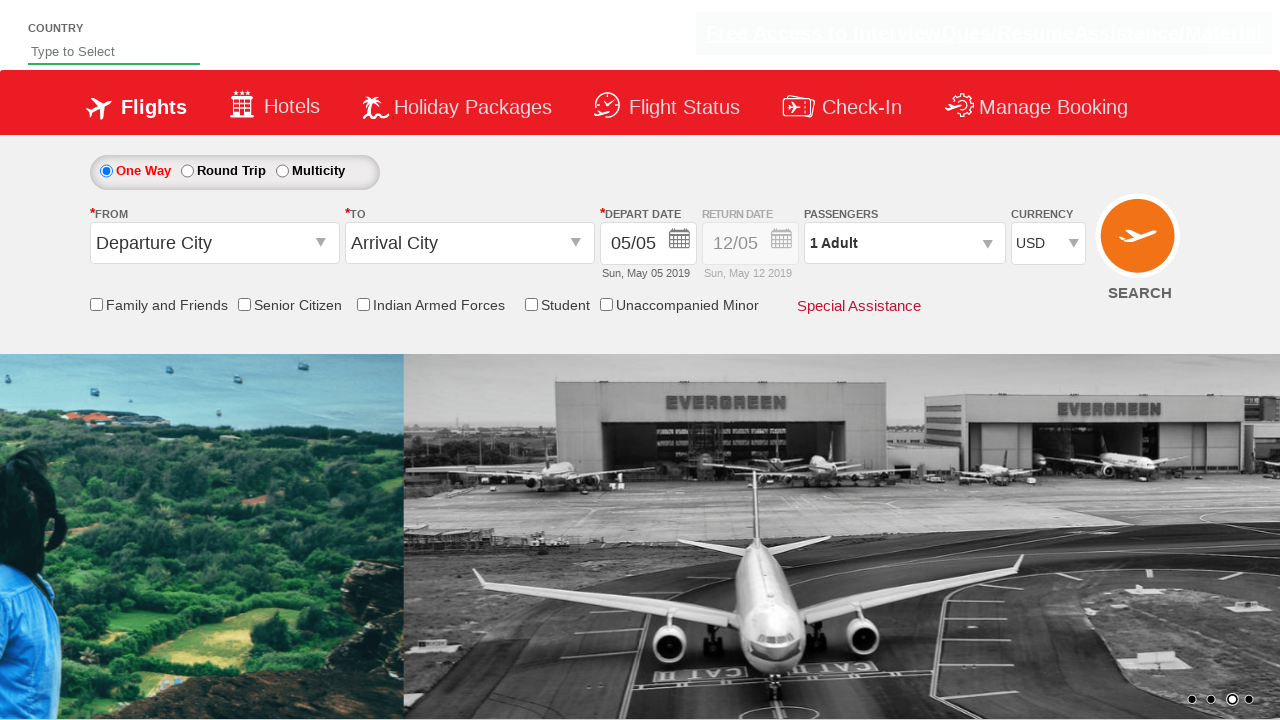